Tests navigation to the Monitors category by clicking the category link and verifying products load

Starting URL: https://www.demoblaze.com/index.html

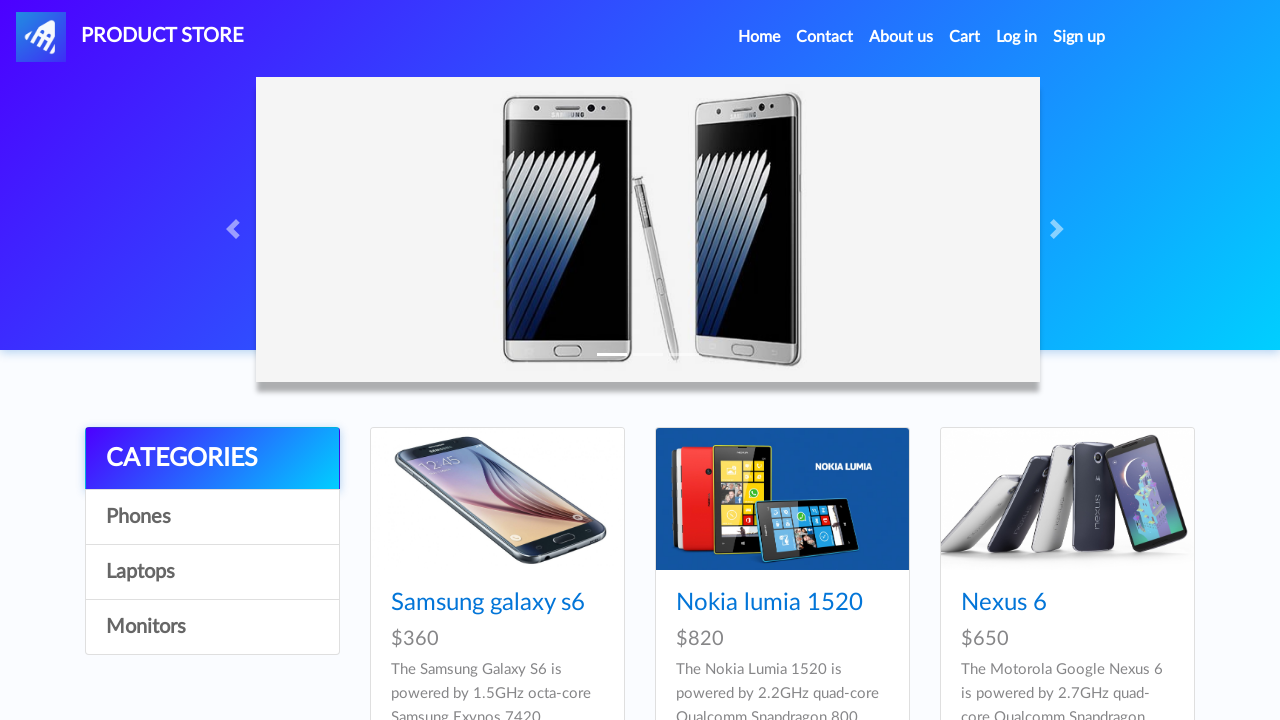

Clicked on Monitors category link at (212, 627) on .list-group > a:nth-of-type(4)
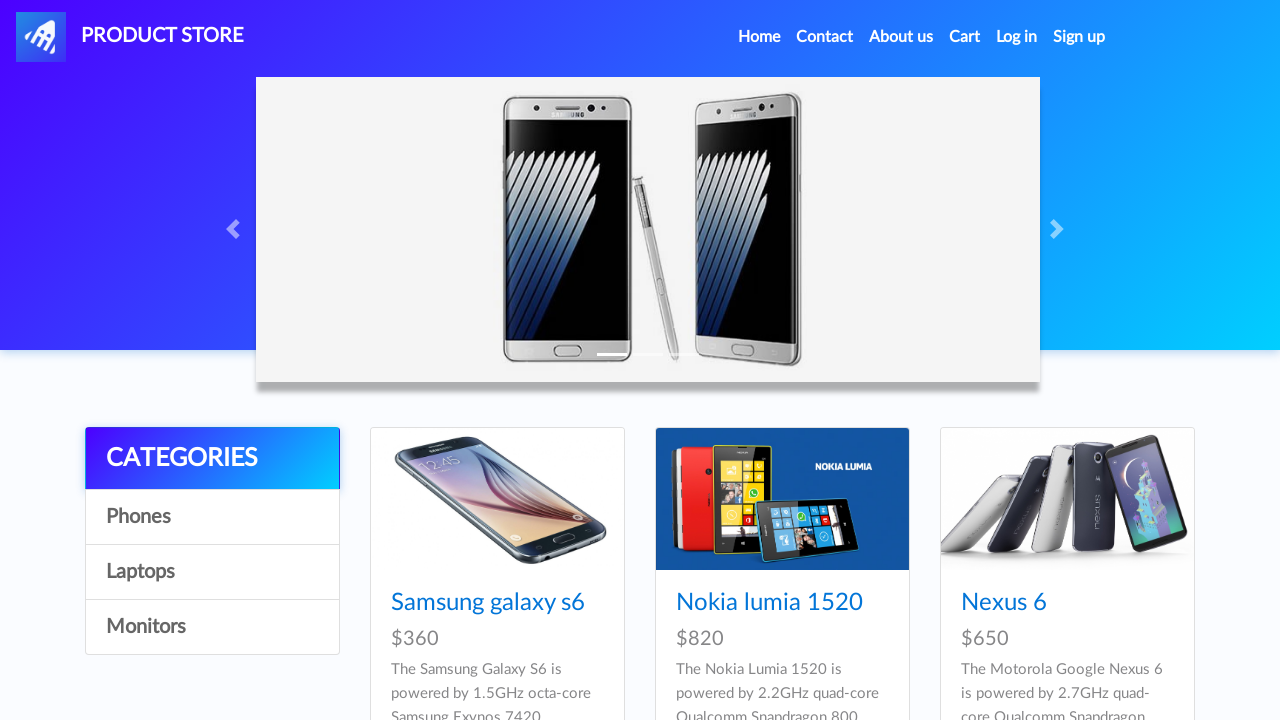

Monitor products loaded successfully
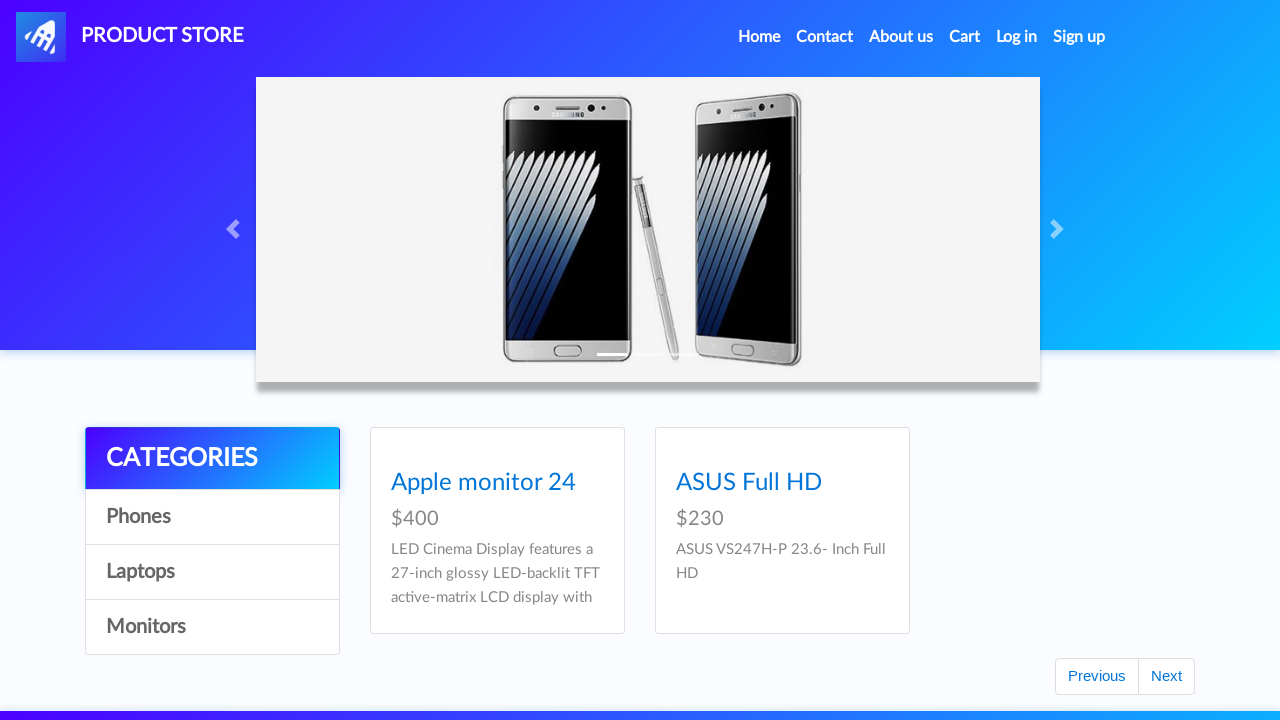

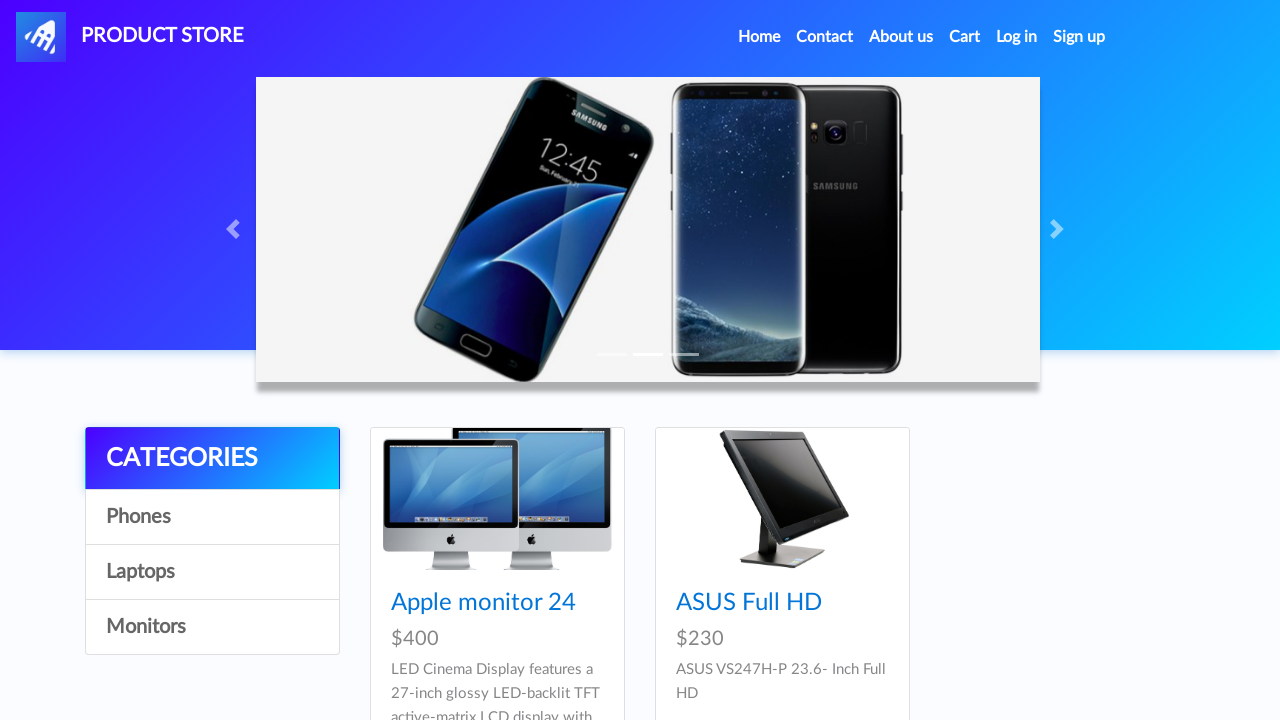